Tests JavaScript confirmation alert handling by clicking a button to trigger an alert, dismissing it (Cancel), then triggering it again and accepting it (OK), verifying the result message after each action.

Starting URL: https://training-support.net/webelements/alerts

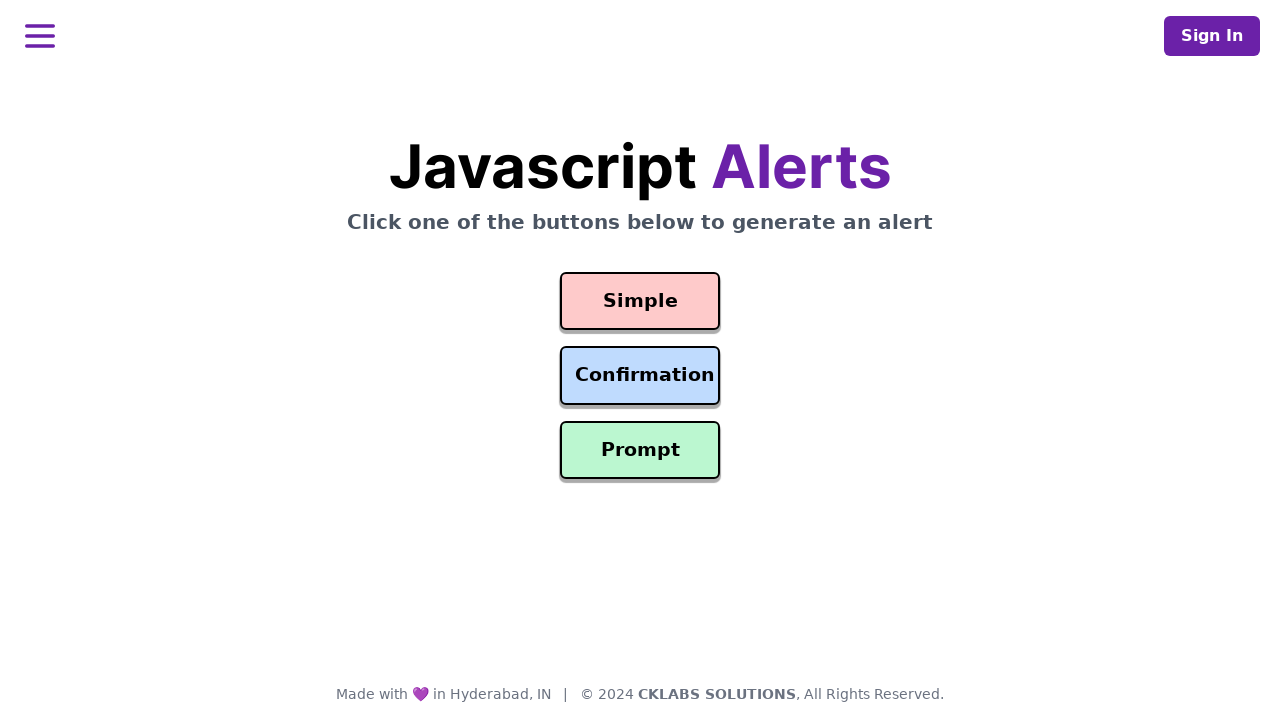

Clicked confirmation button to trigger first alert at (640, 376) on #confirmation
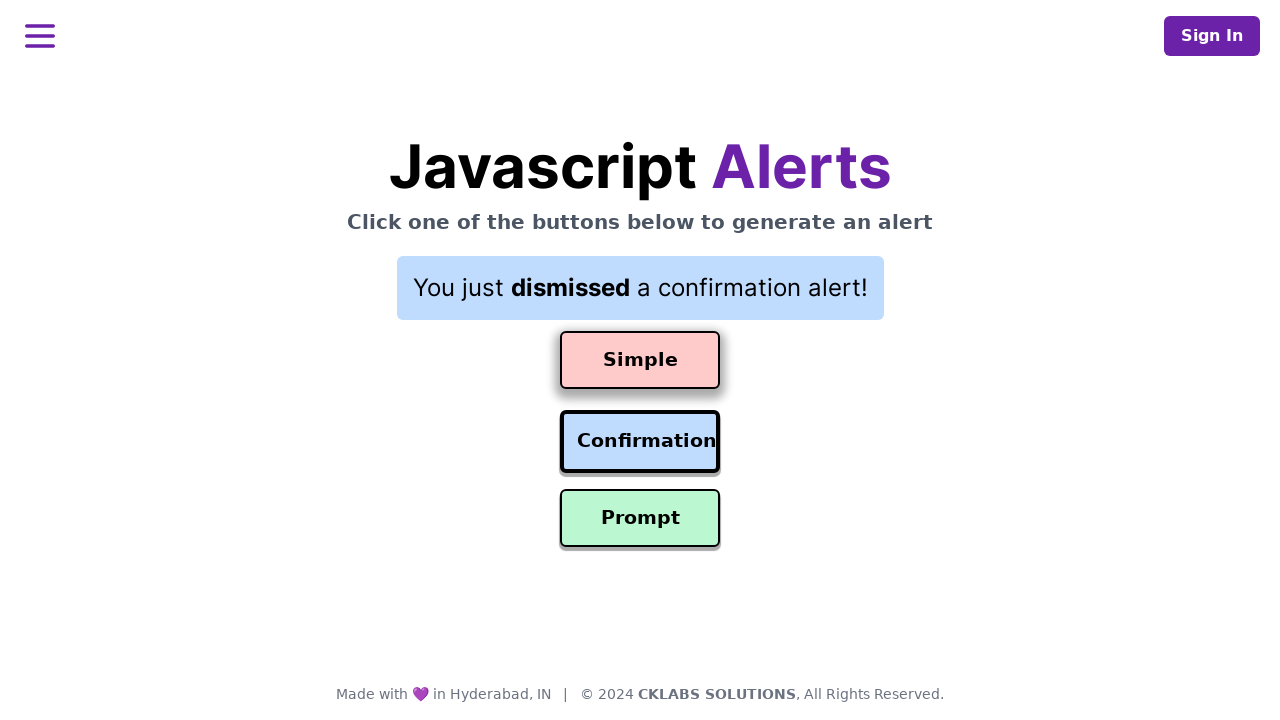

Result element loaded after dismissing first alert
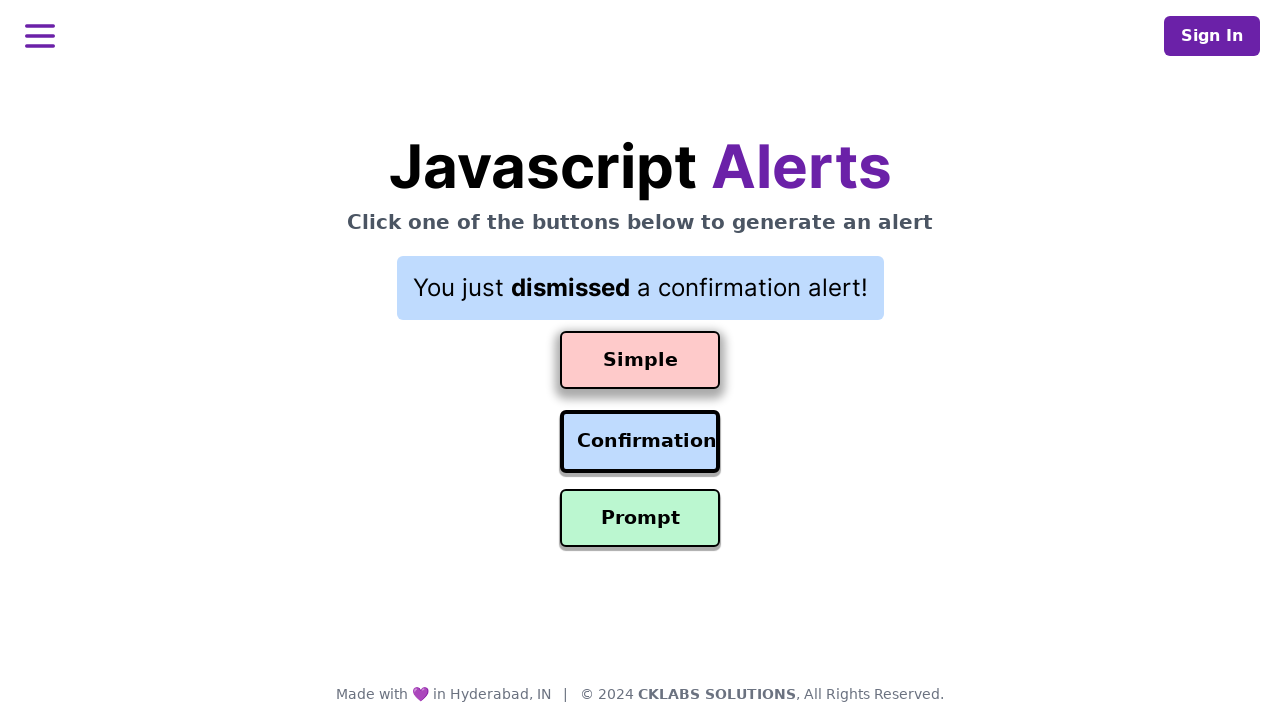

Retrieved result text after dismiss: You just dismissed a confirmation alert!
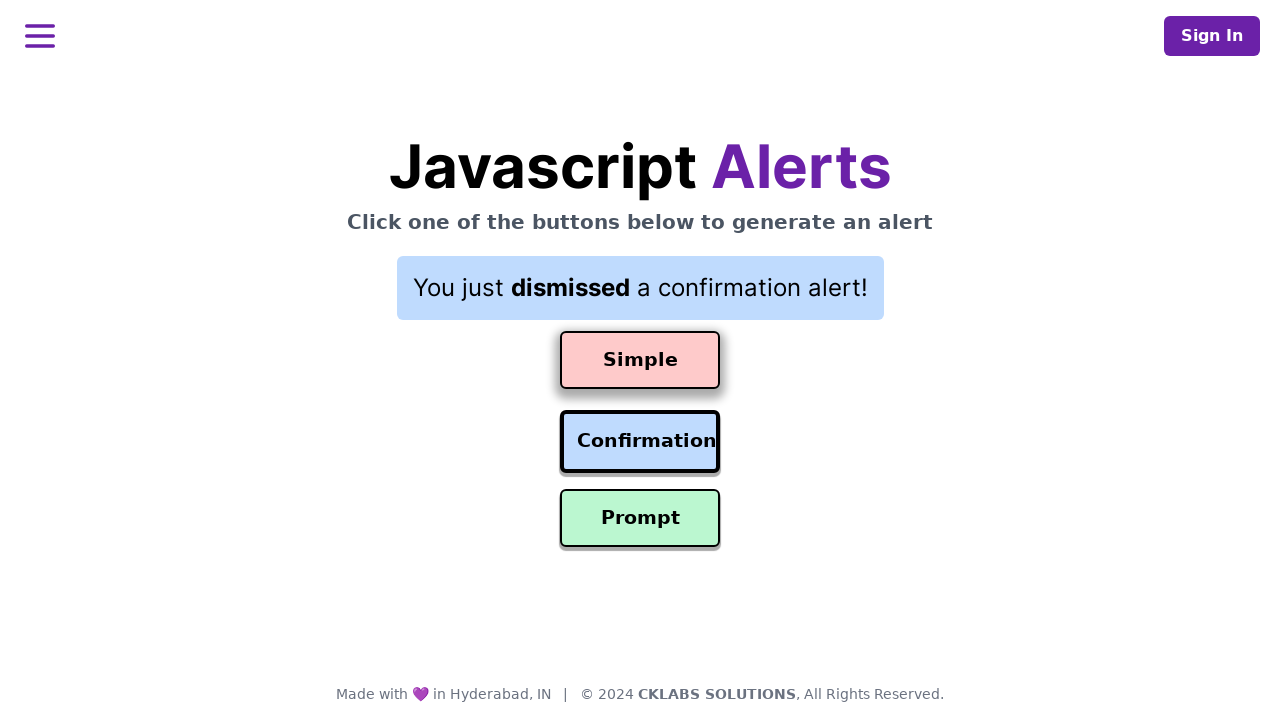

Clicked confirmation button to trigger second alert at (640, 442) on #confirmation
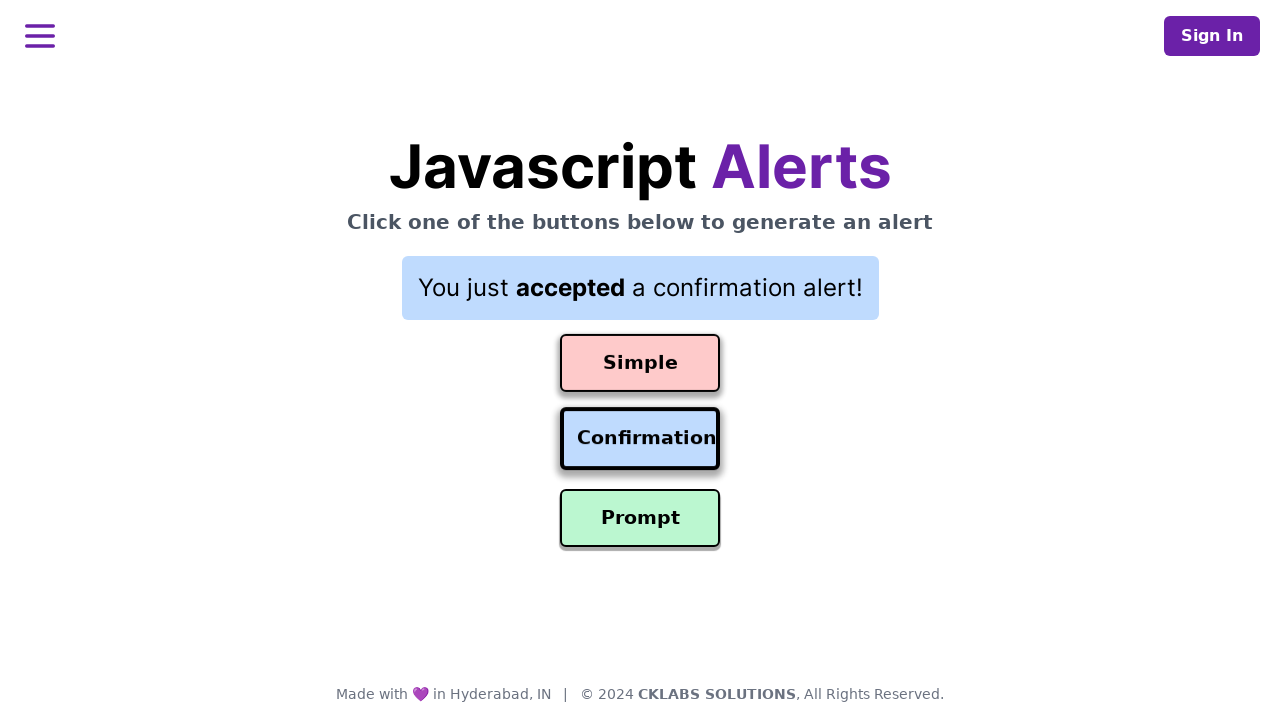

Waited 500ms for result update after accepting second alert
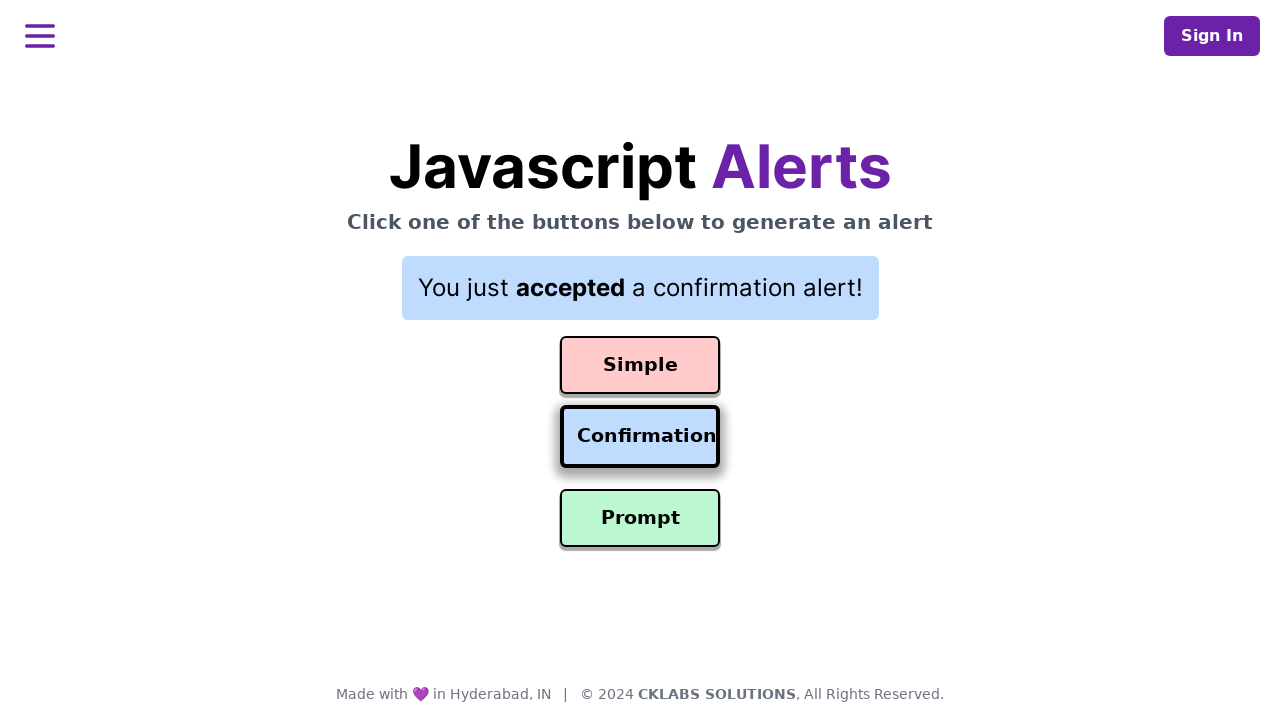

Retrieved result text after accept: You just accepted a confirmation alert!
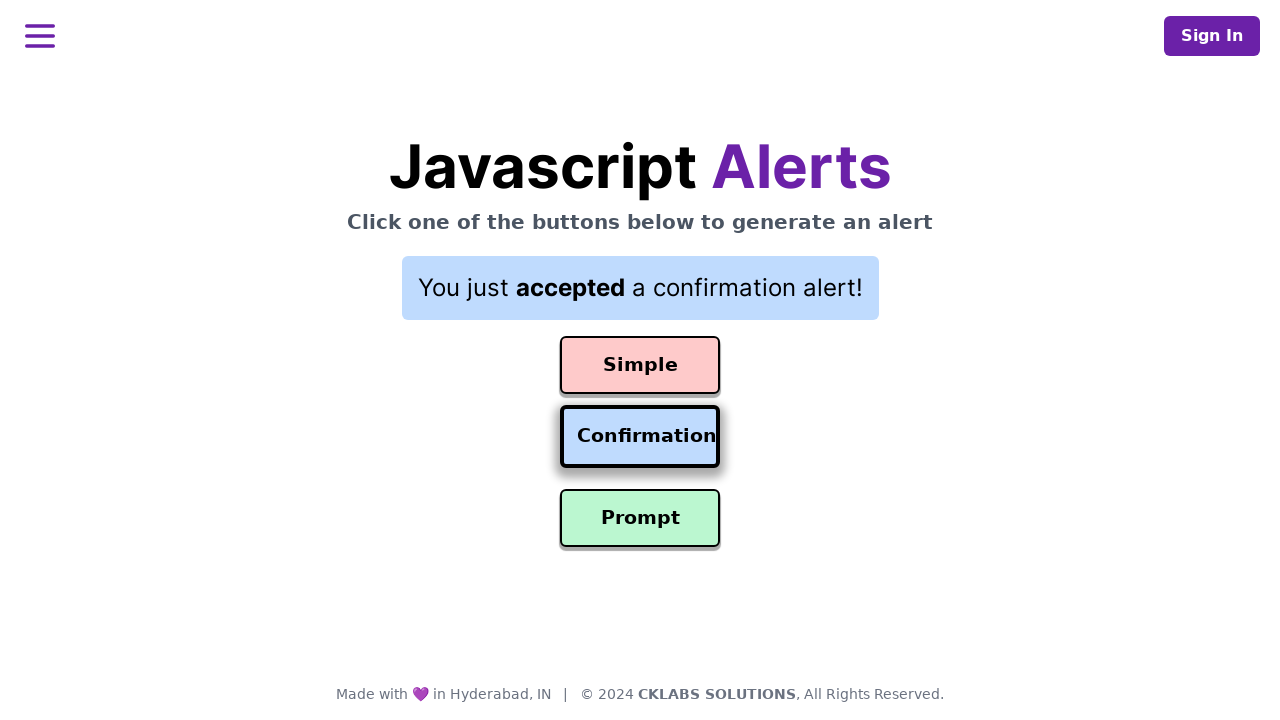

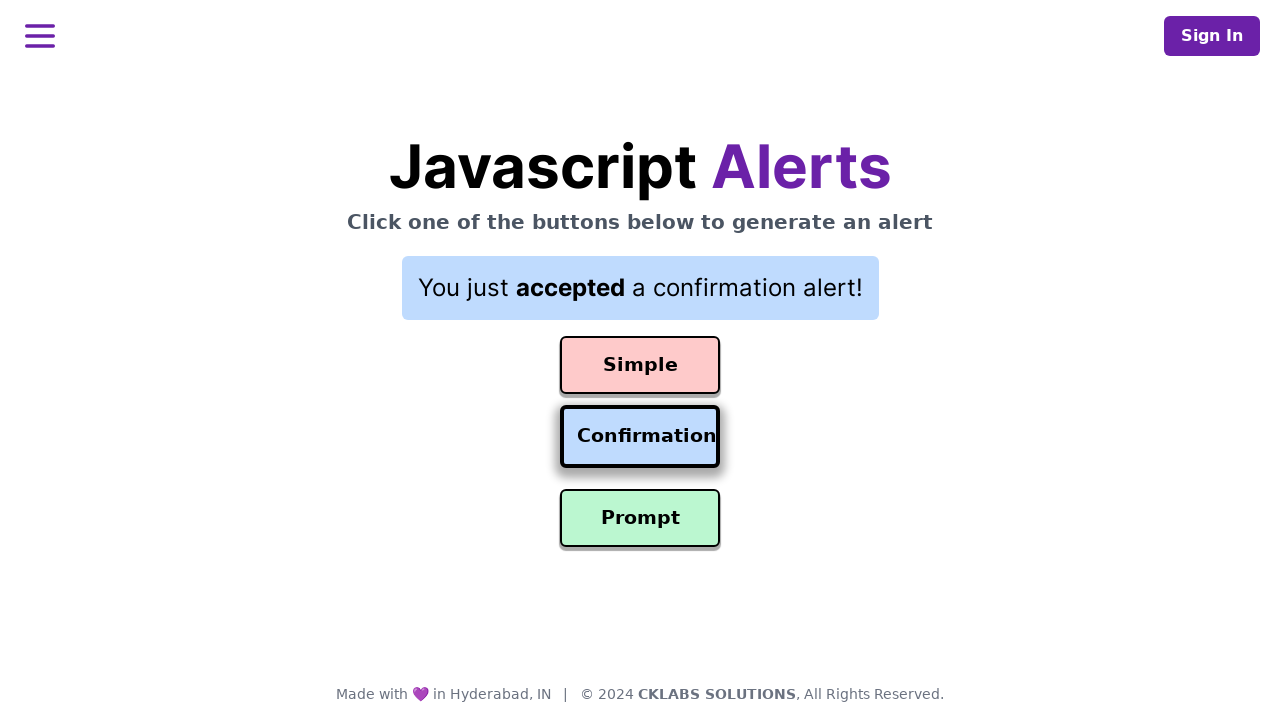